Tests adding todo items to the list by filling the input and pressing Enter, then verifying the items appear correctly.

Starting URL: https://demo.playwright.dev/todomvc

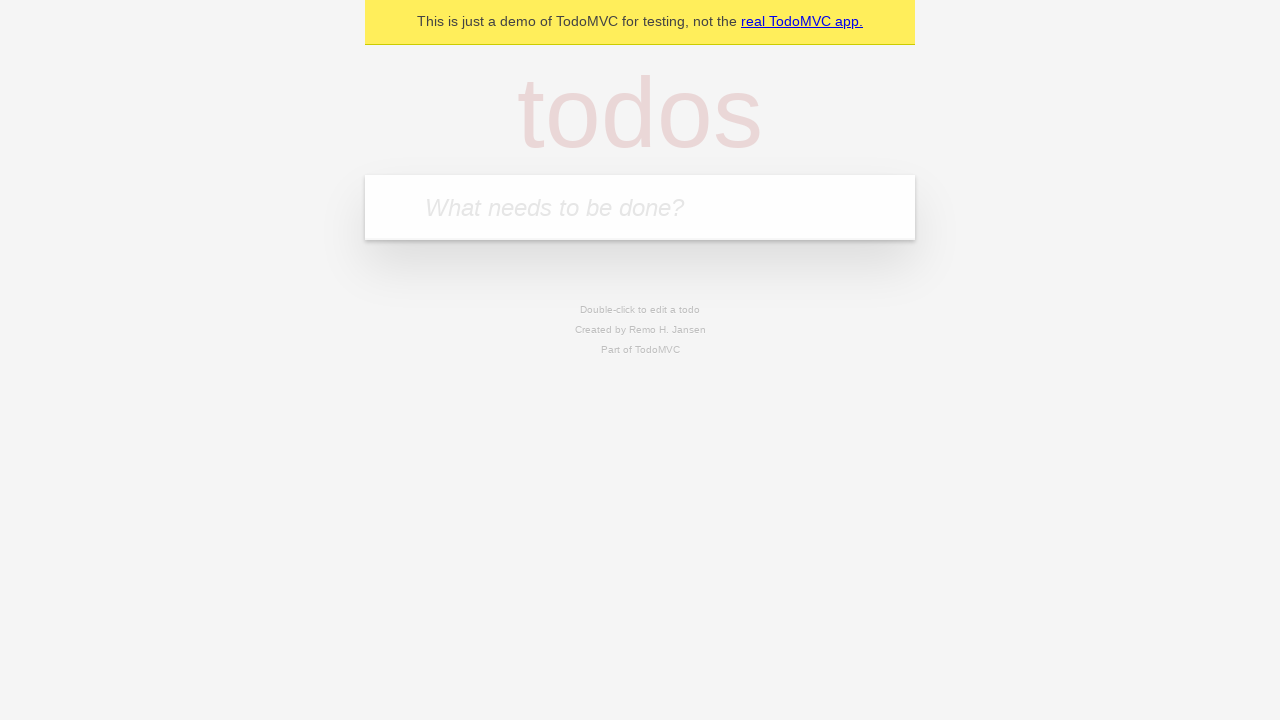

Located todo input field with placeholder 'What needs to be done?'
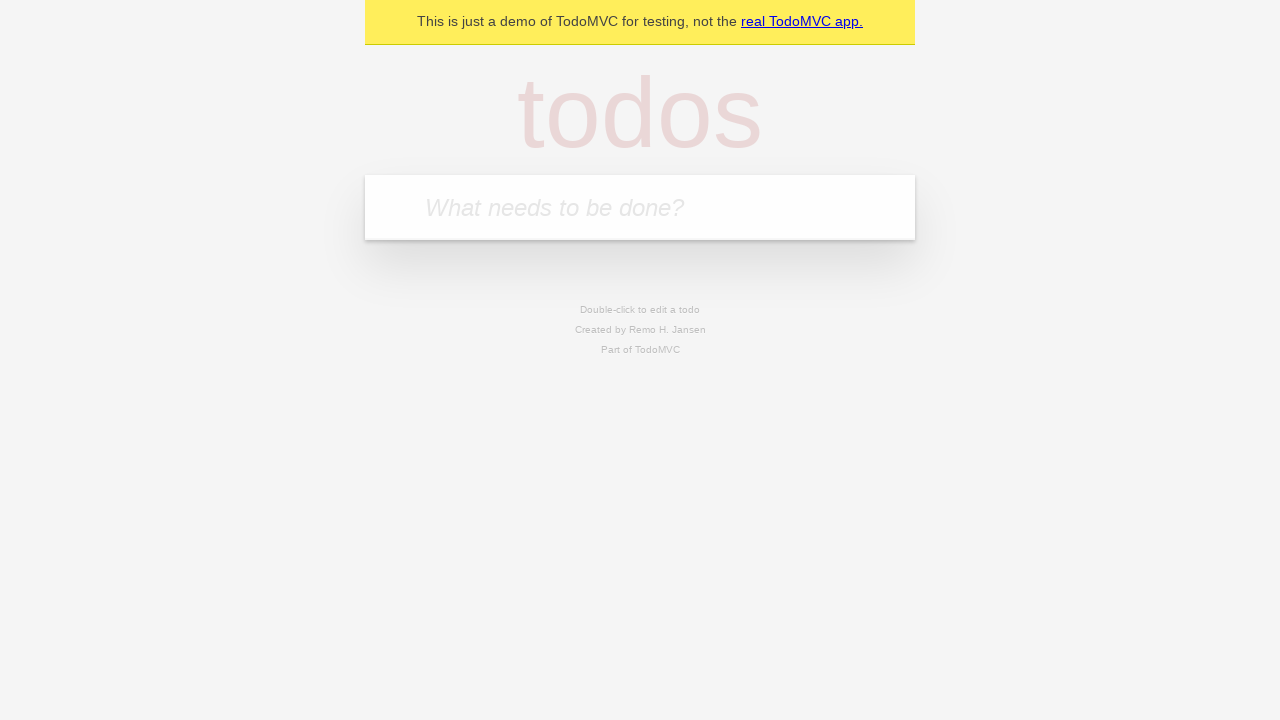

Filled todo input with 'buy some cheese' on internal:attr=[placeholder="What needs to be done?"i]
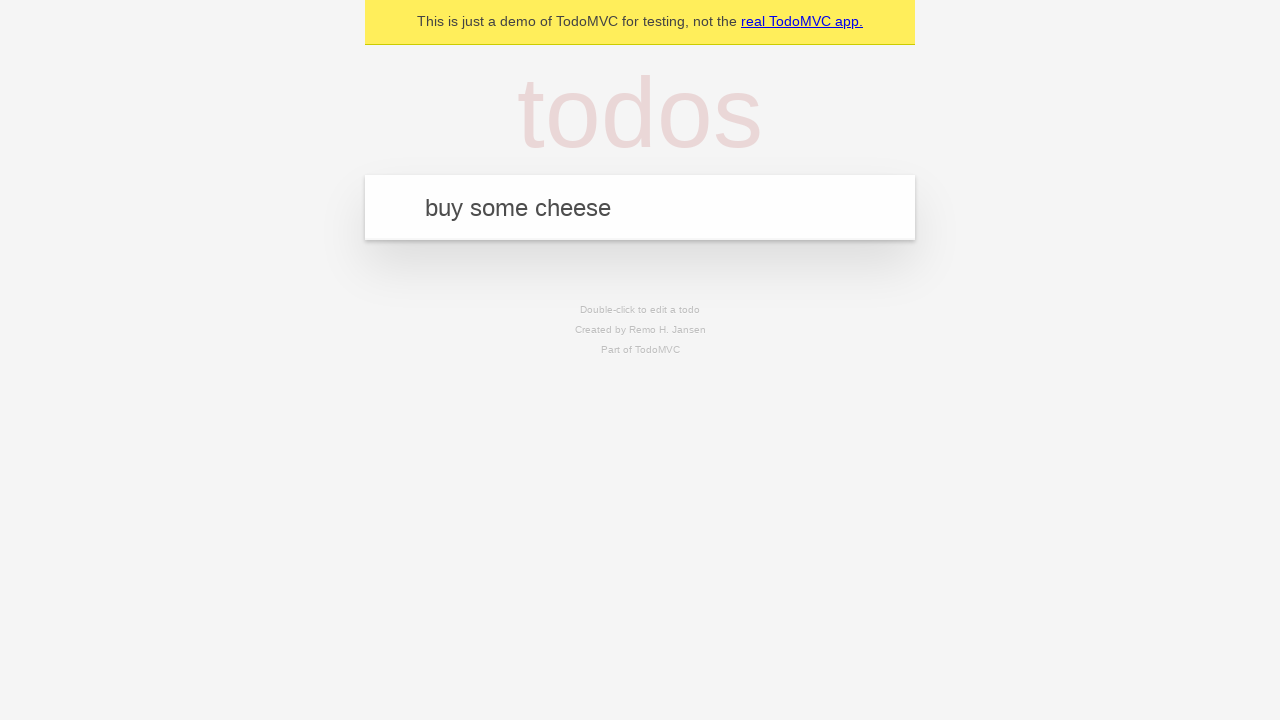

Pressed Enter to add first todo item on internal:attr=[placeholder="What needs to be done?"i]
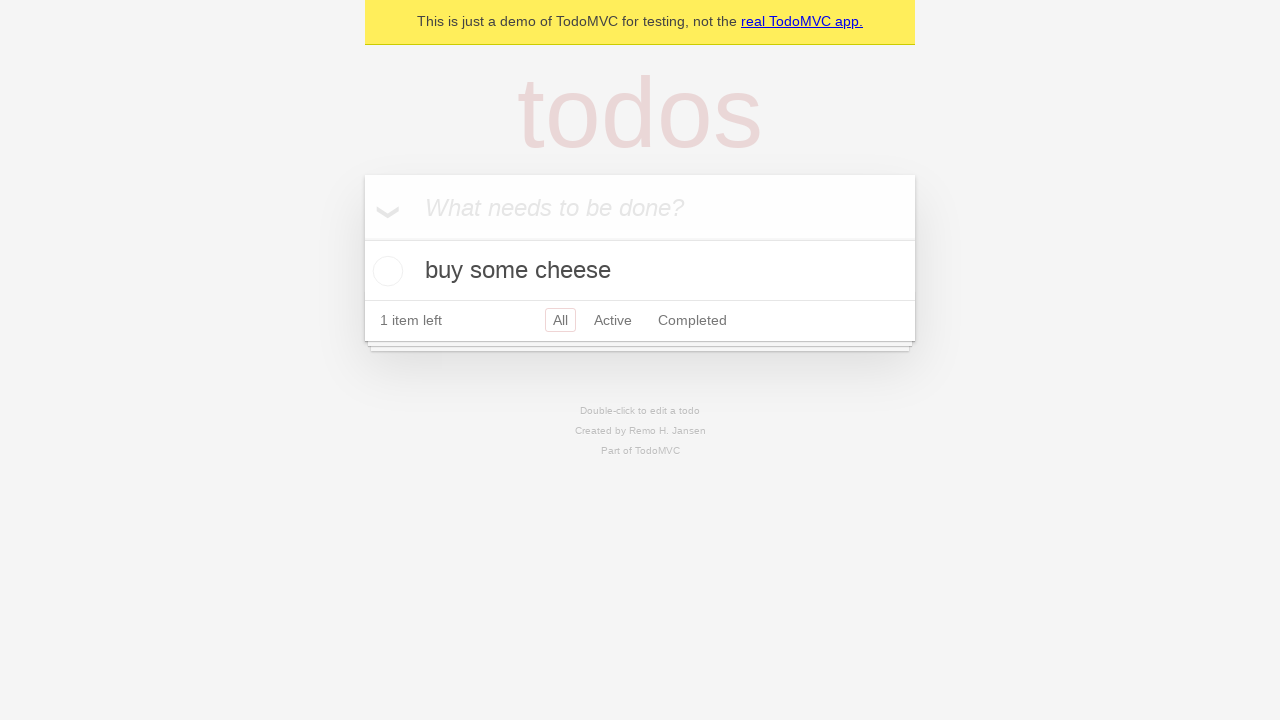

First todo item appeared in the list
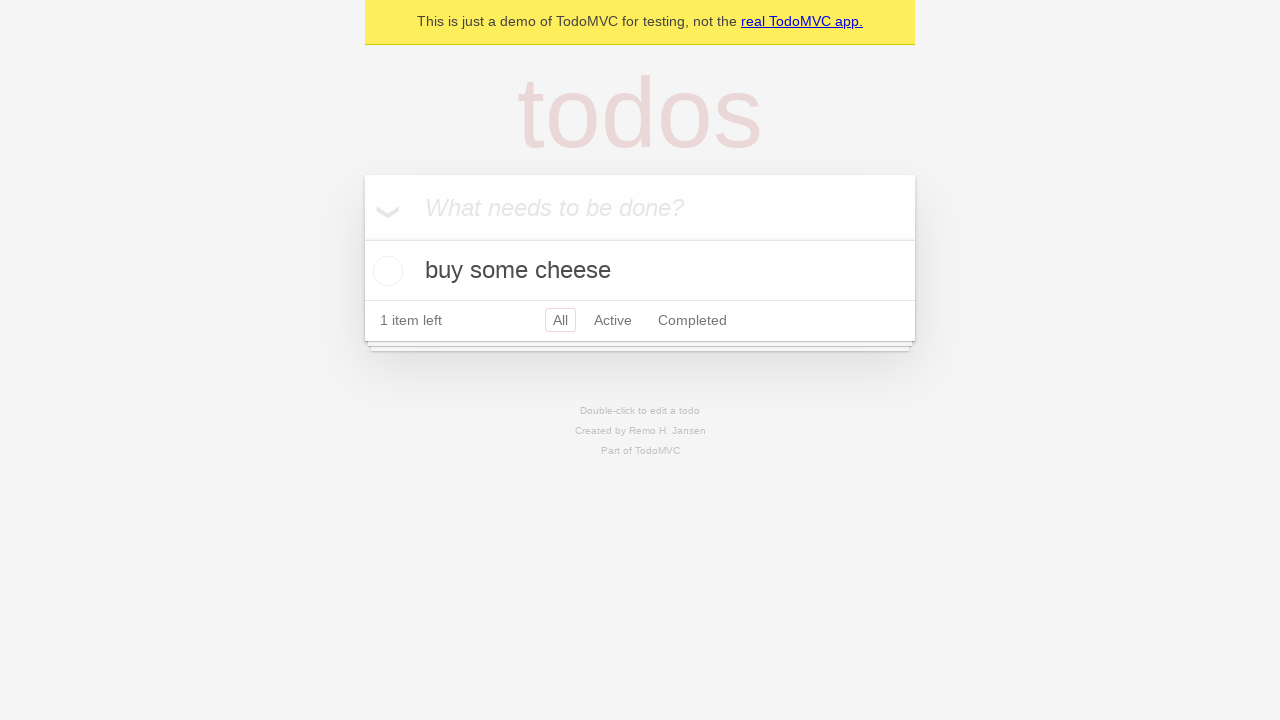

Filled todo input with 'feed the cat' on internal:attr=[placeholder="What needs to be done?"i]
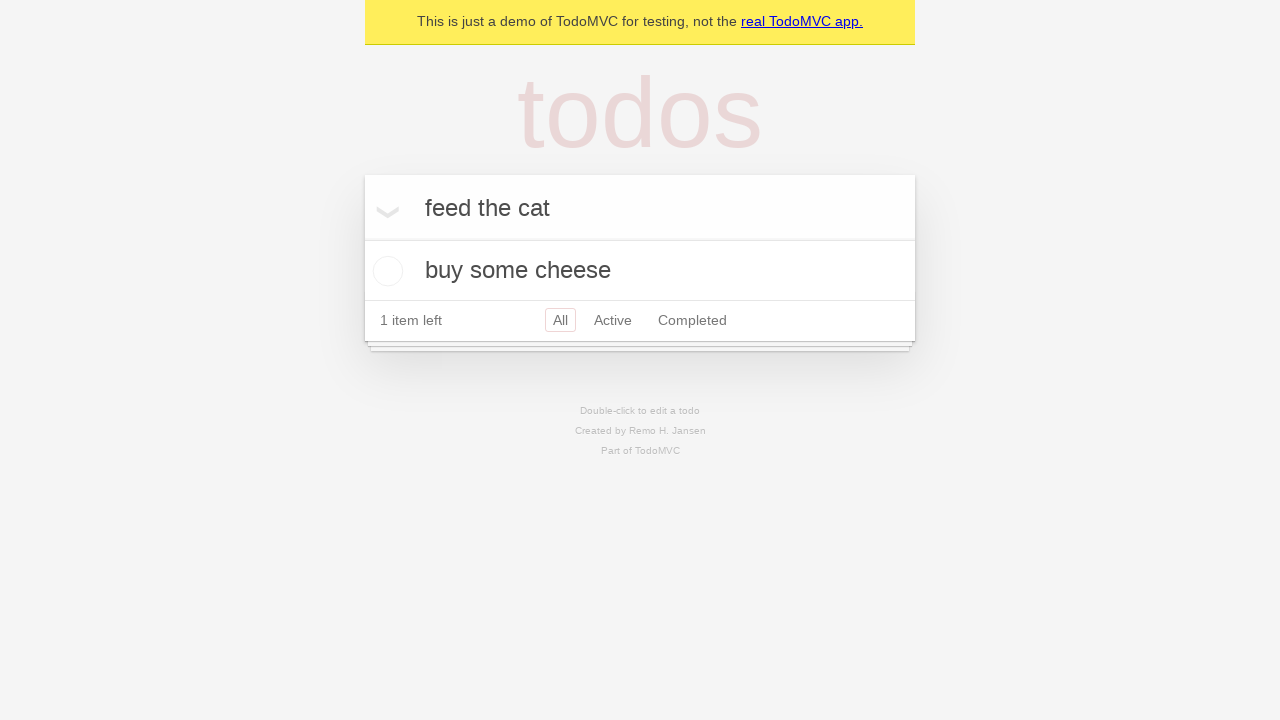

Pressed Enter to add second todo item on internal:attr=[placeholder="What needs to be done?"i]
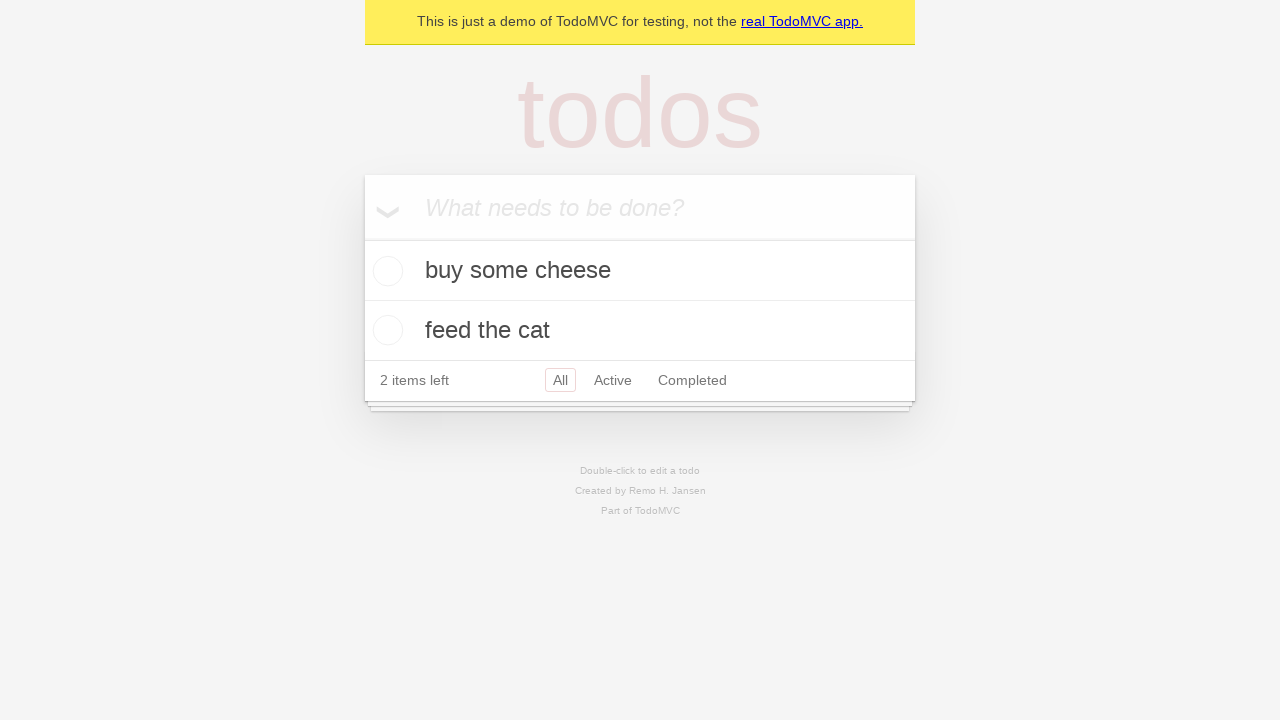

Both todo items are visible in the list
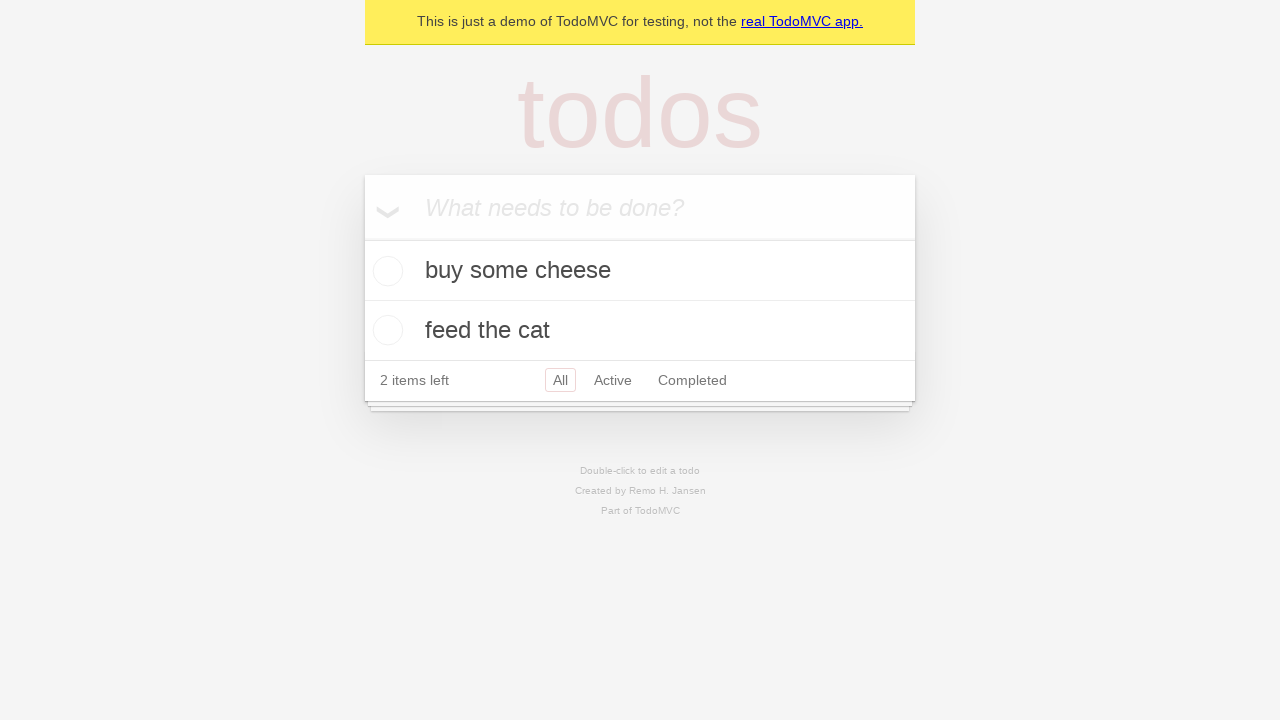

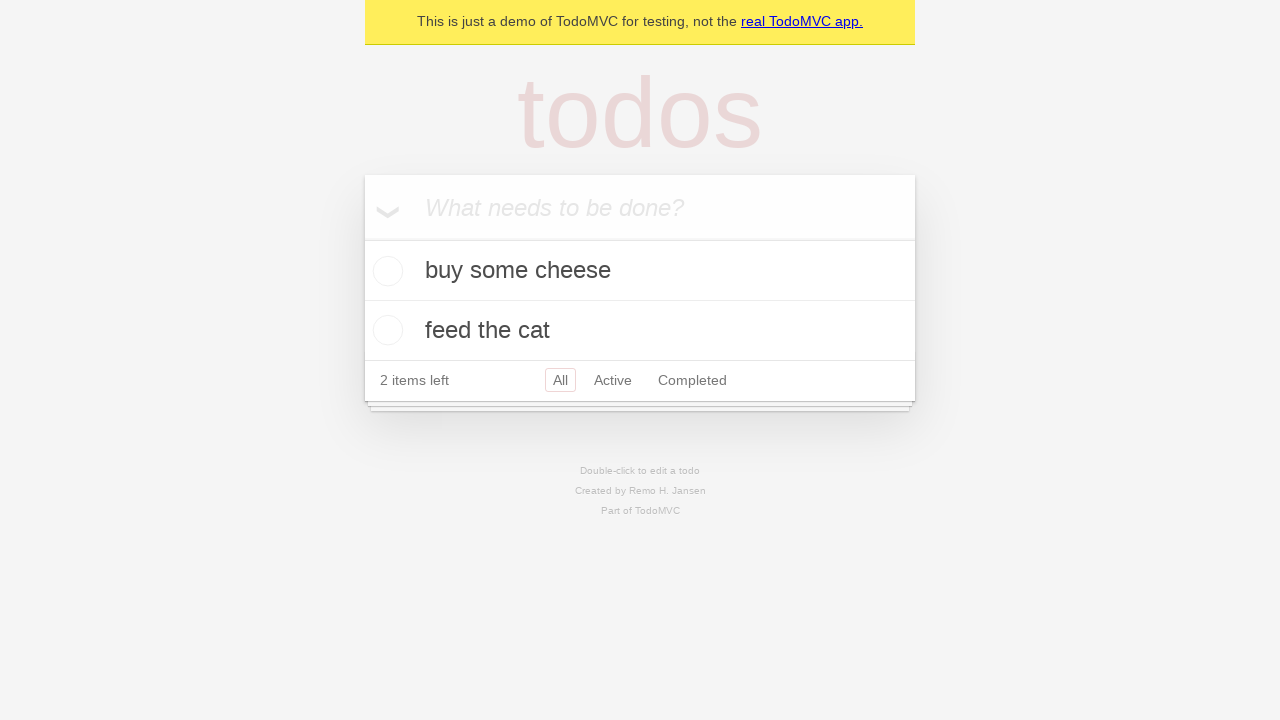